Navigates to the Rahul Shetty Academy client page and maximizes the browser window. This is a basic smoke test that verifies the page loads.

Starting URL: https://rahulshettyacademy.com/client

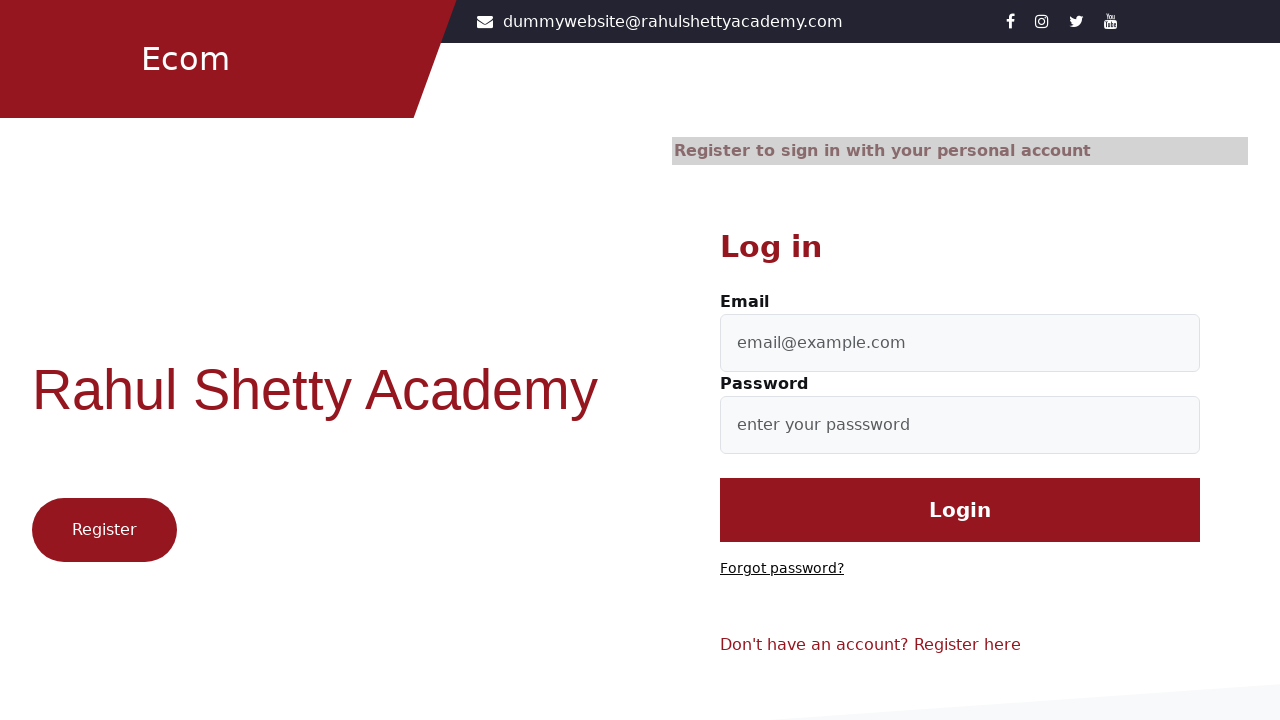

Waited for page to load DOM content - Rahul Shetty Academy client page
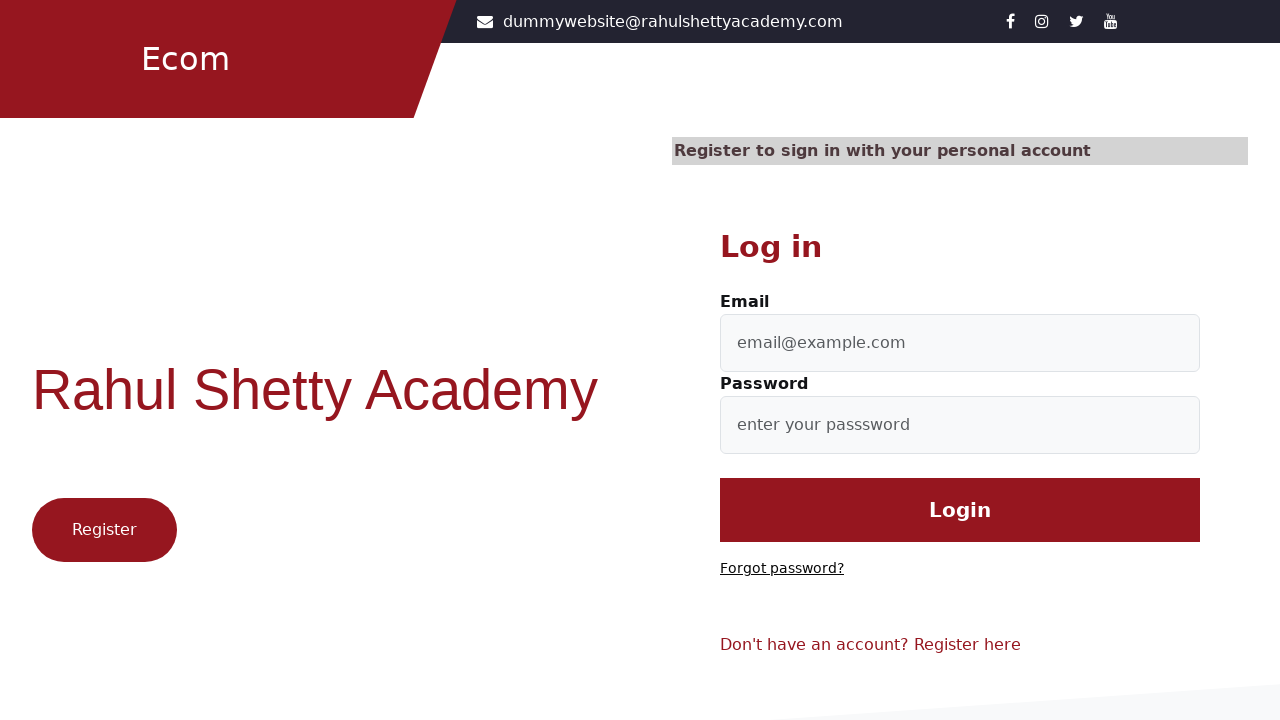

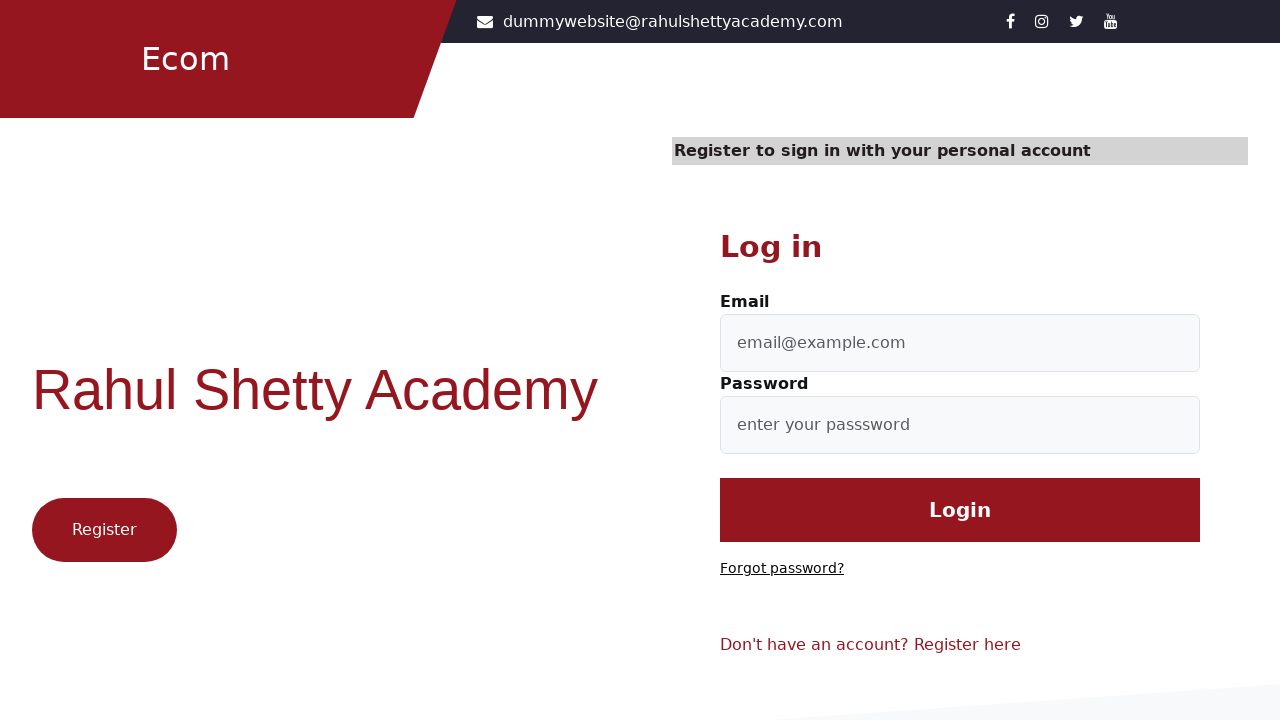